Tests UI interactions on the UI Testing Playground website by clicking on various elements including text, navigation links, and a button that ignores DOM click events.

Starting URL: http://www.uitestingplayground.com/

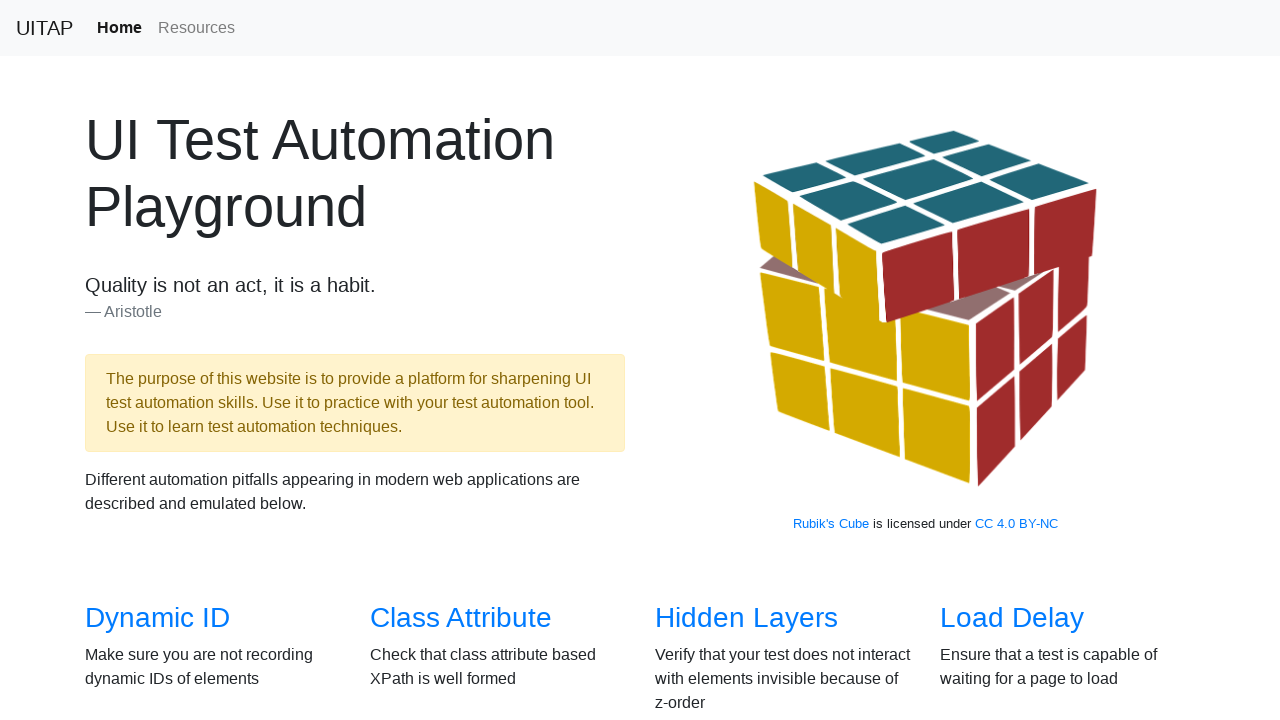

Clicked on Aristotle text at (355, 312) on internal:text="Aristotle"i
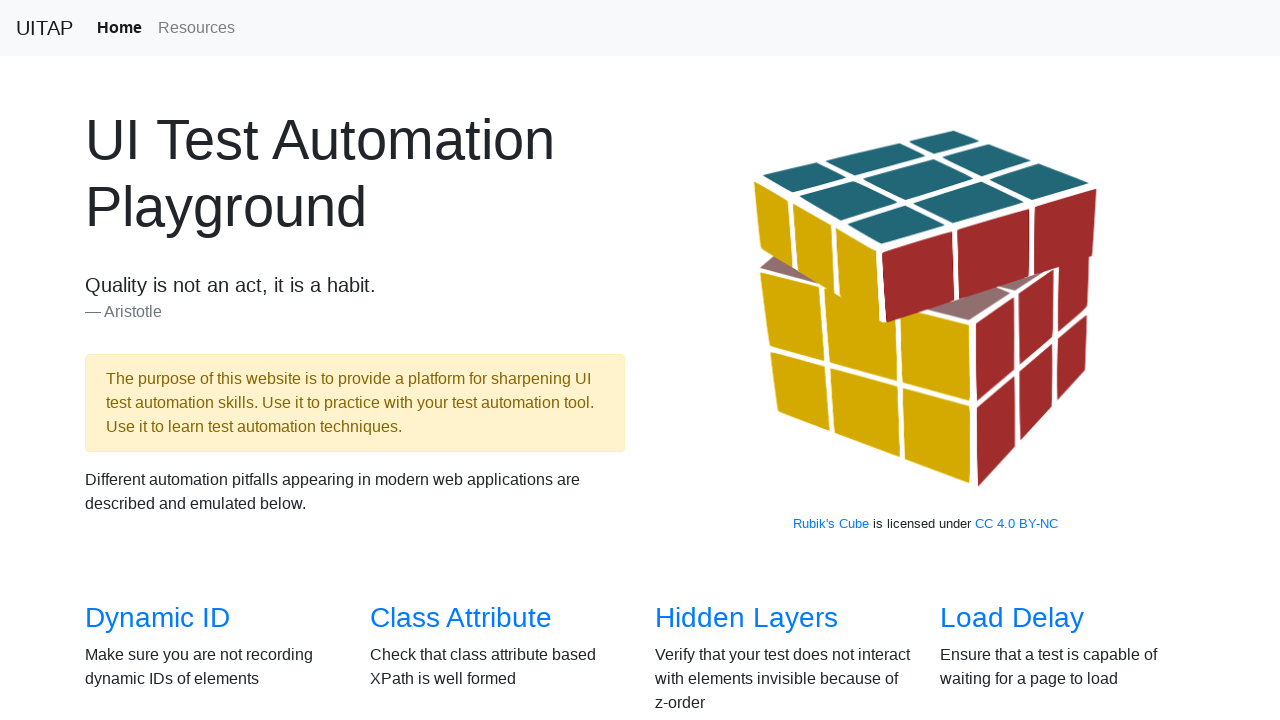

Clicked on Resources navigation link at (196, 28) on internal:role=link[name="Resources"i]
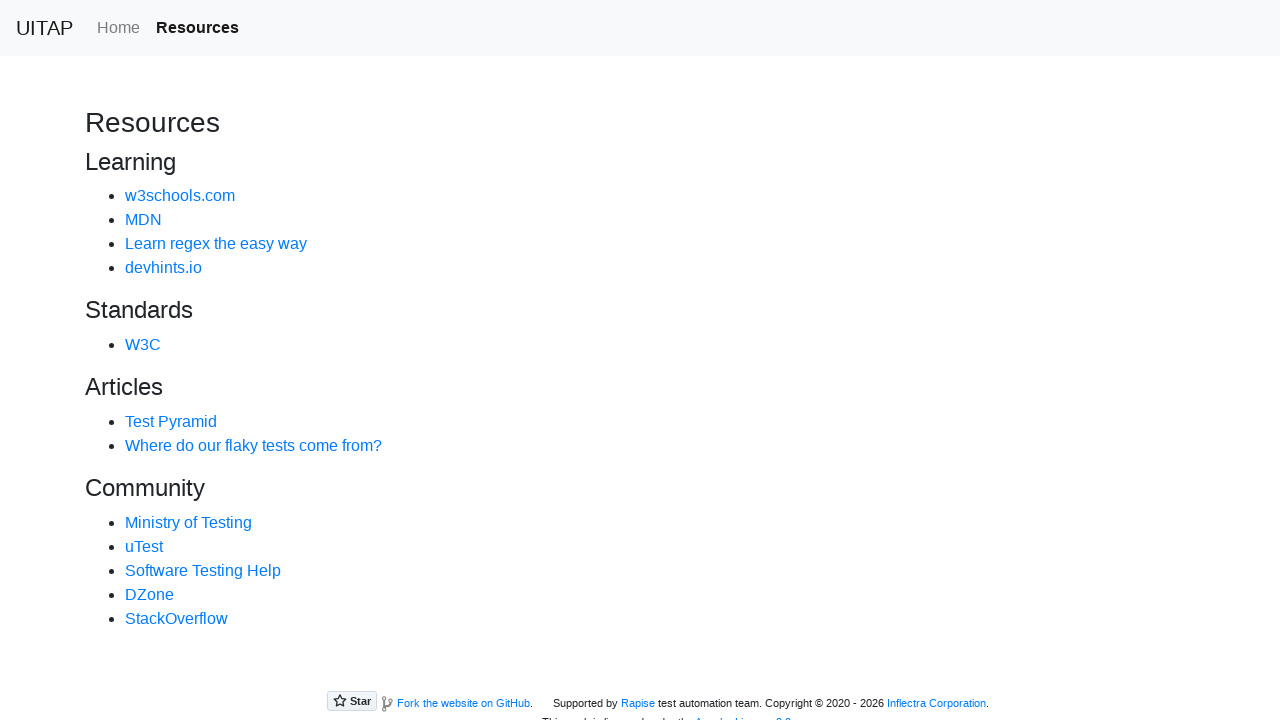

Clicked on Home navigation link at (118, 28) on internal:role=link[name="Home"i]
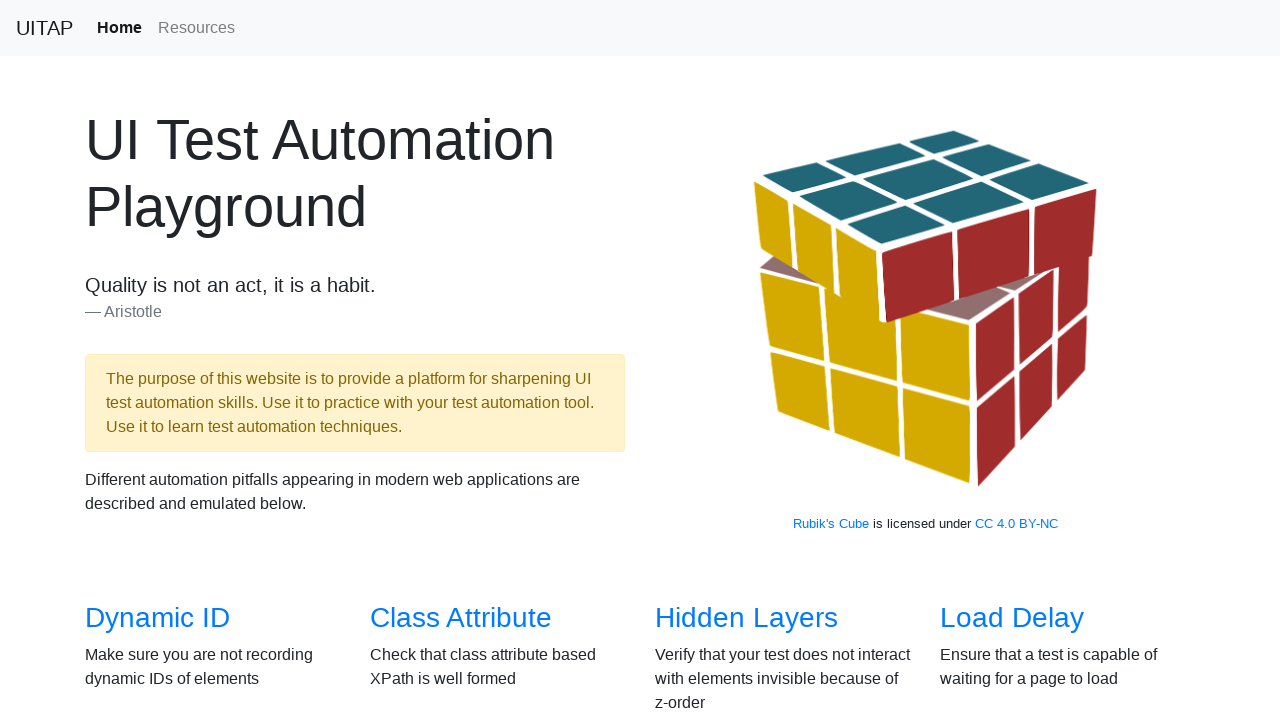

Clicked on Click navigation link to navigate to click test page at (685, 360) on internal:role=link[name="Click"i]
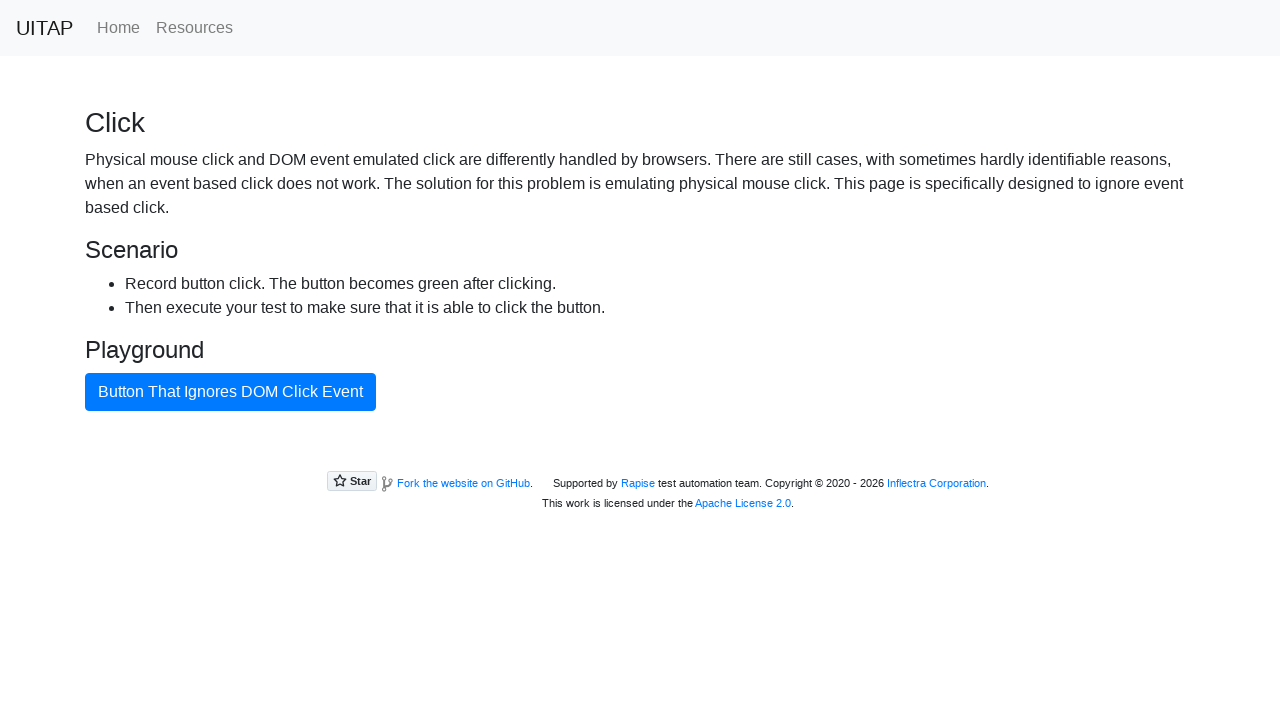

Clicked the button that ignores DOM click events at (230, 392) on internal:role=button[name="Button That Ignores DOM Click Event"i]
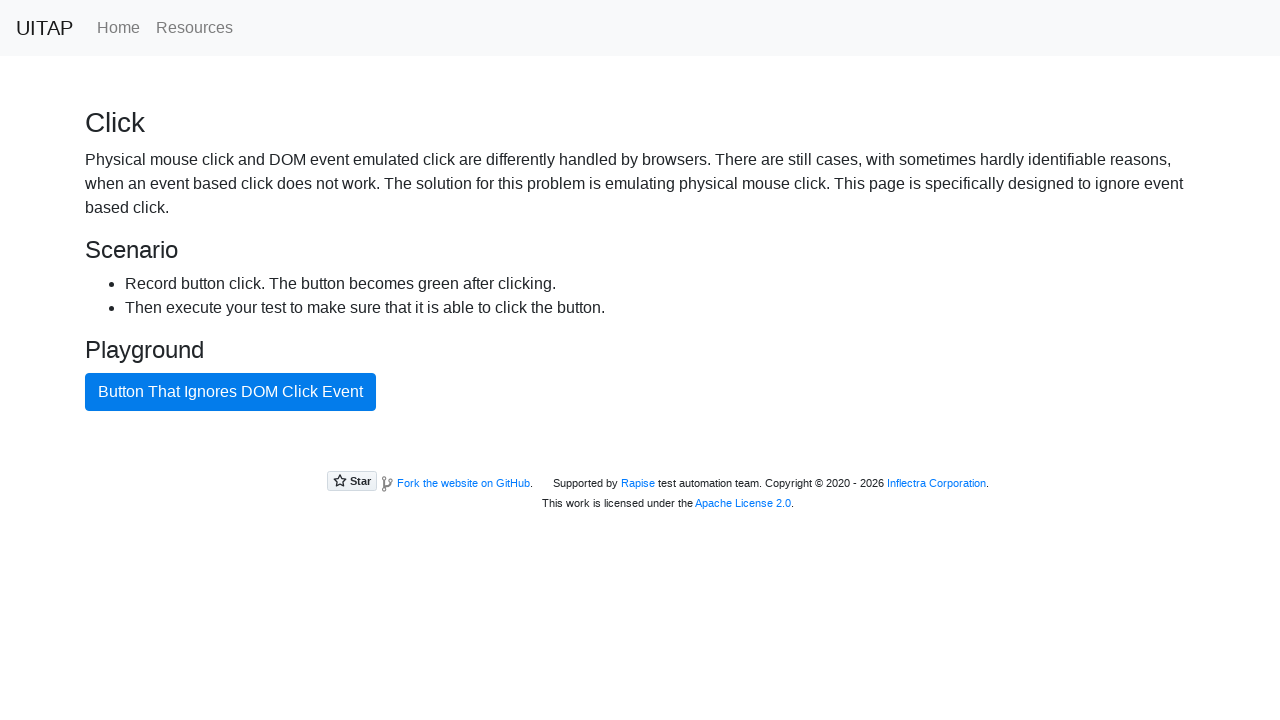

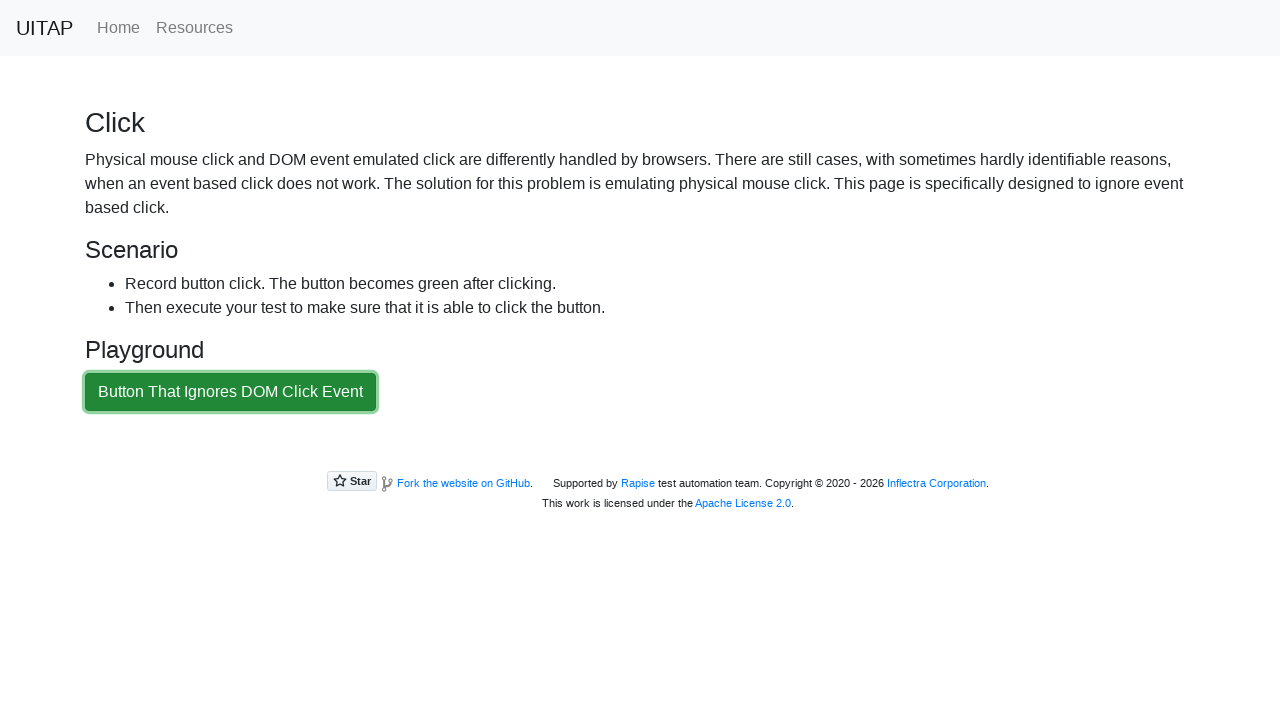